Tests dynamic controls by clicking Remove button, verifying "It's gone!" message, clicking Add button, and verifying "It's back" message

Starting URL: https://the-internet.herokuapp.com/dynamic_controls

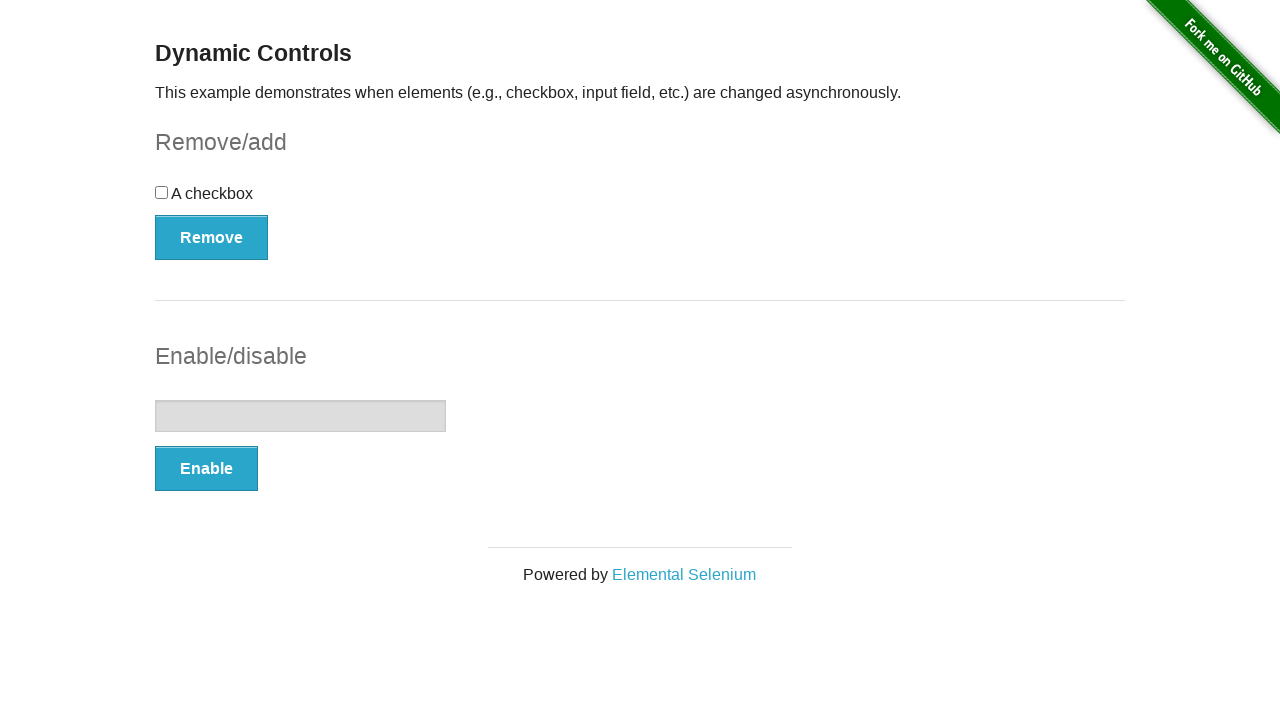

Navigated to dynamic controls page
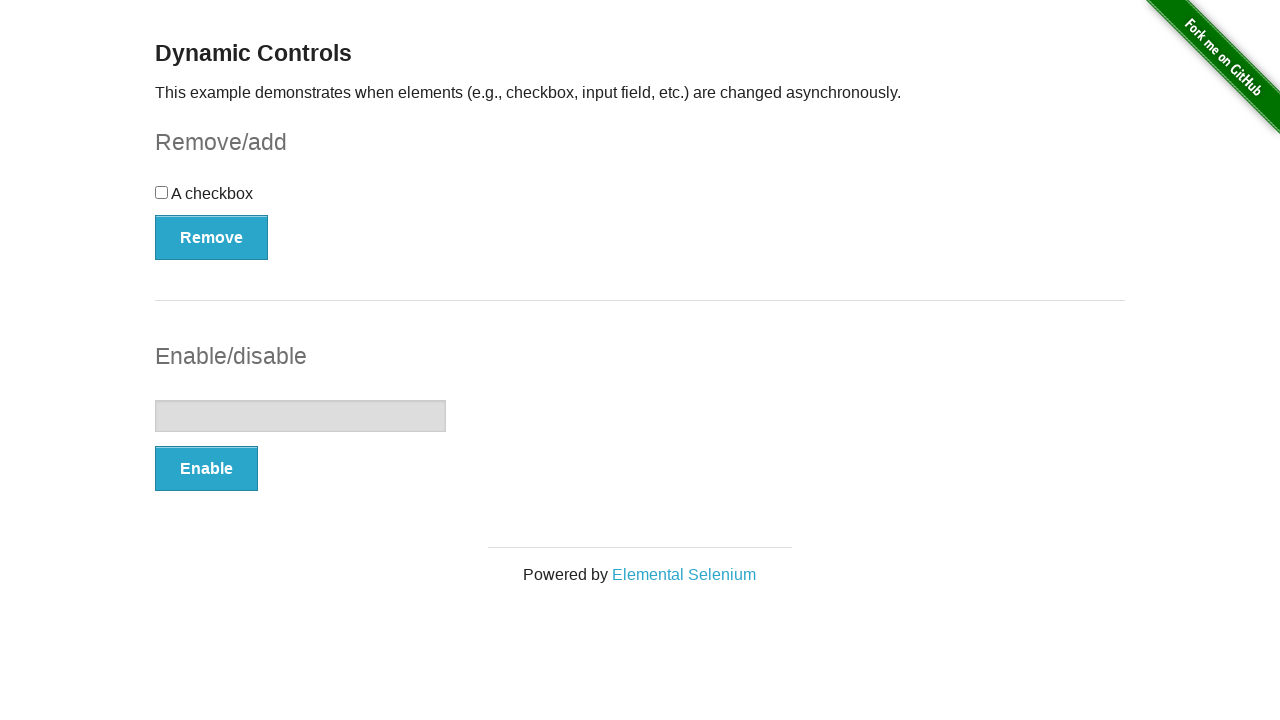

Clicked Remove button at (212, 237) on button:has-text('Remove')
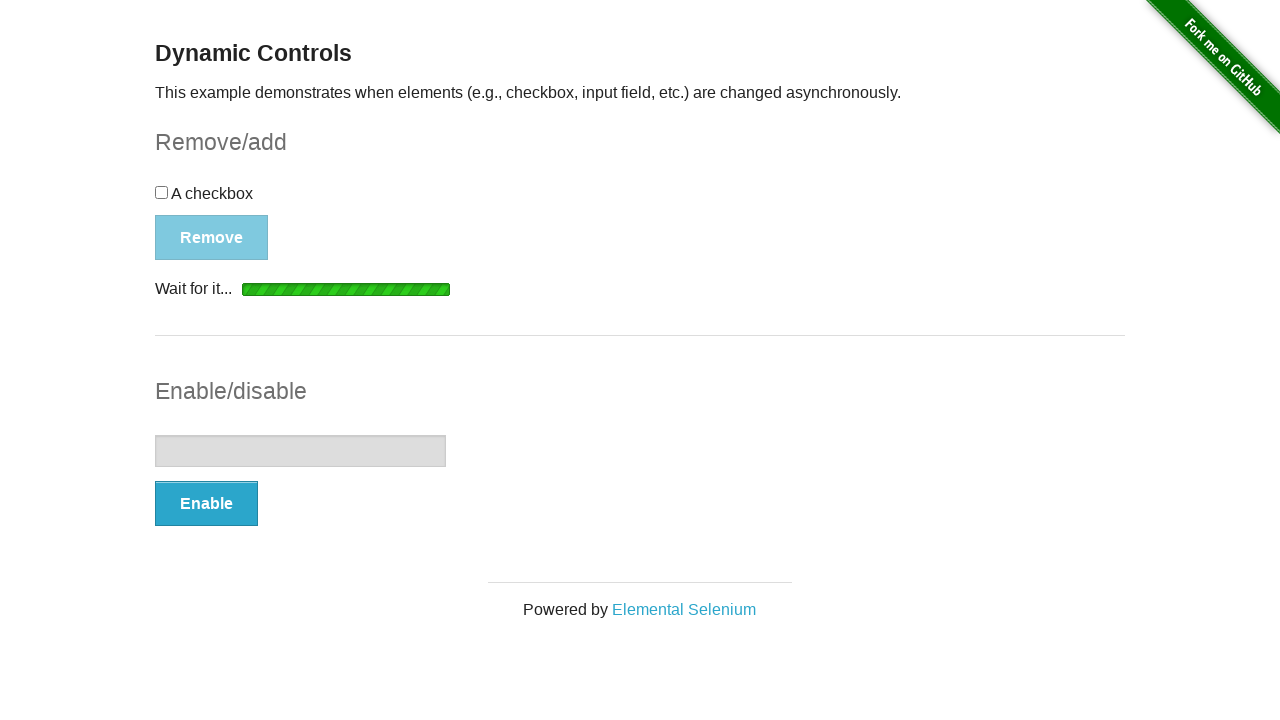

Verified "It's gone!" message is displayed
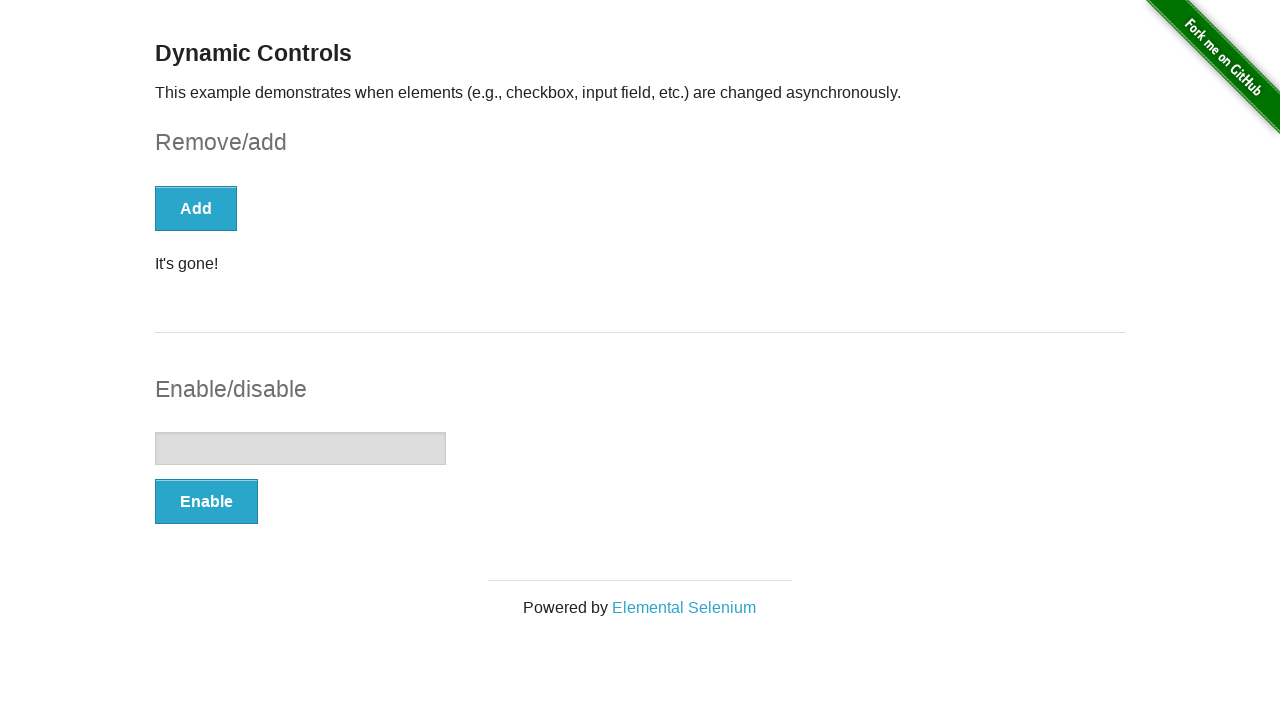

Clicked Add button at (196, 208) on button:has-text('Add')
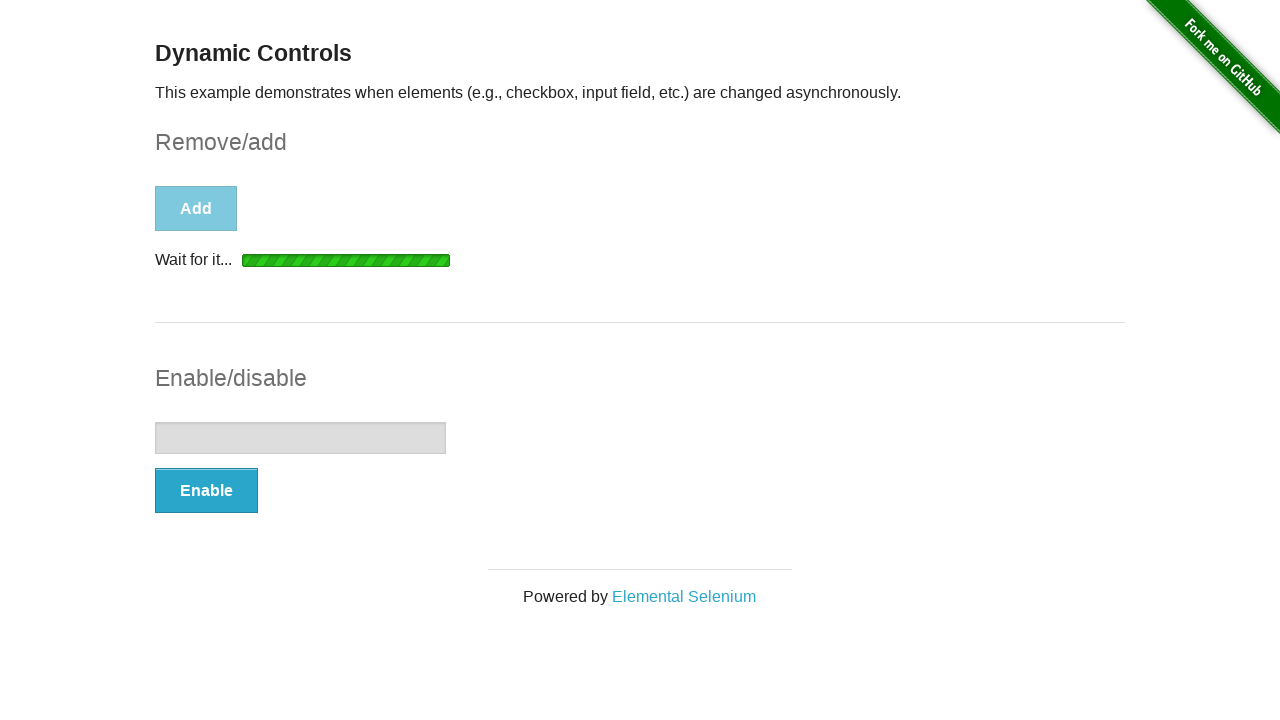

Verified "It's back!" message is displayed
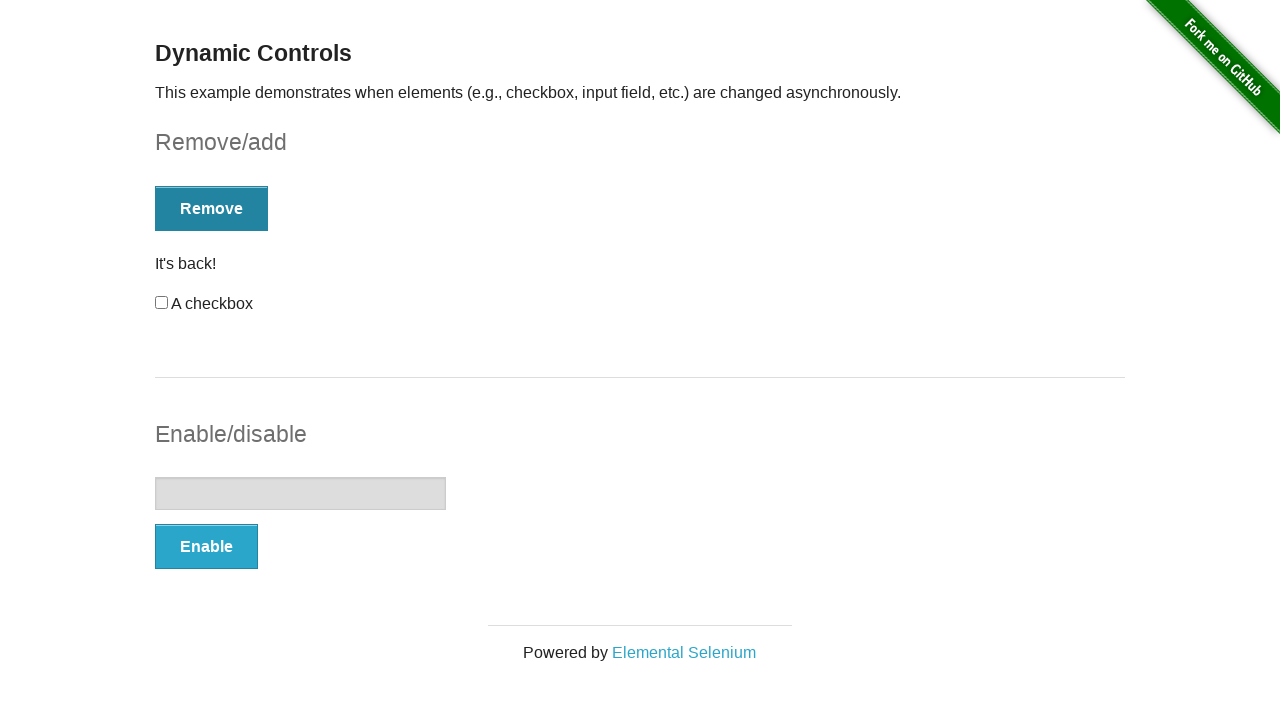

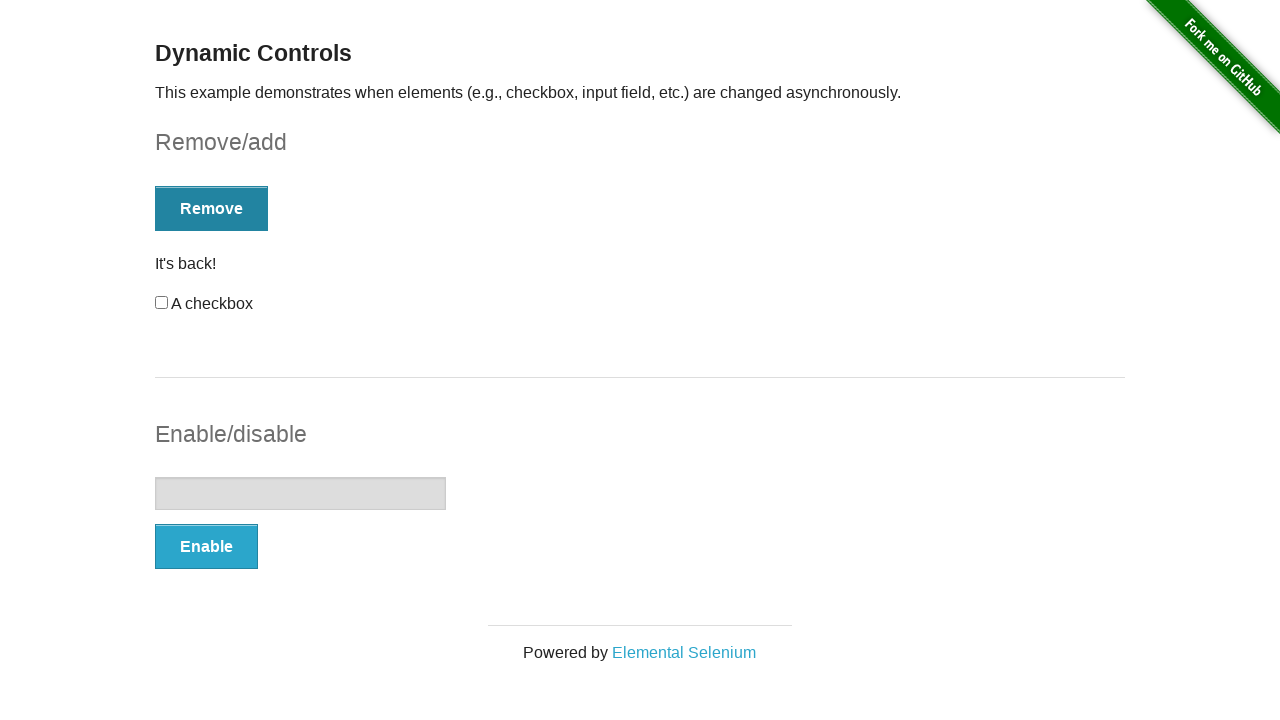